Opens a new window by clicking "Open" button, verifies the new window URL, fills an email field on the new page, and clicks the home icon on the original page.

Starting URL: https://leafground.com/window.xhtml

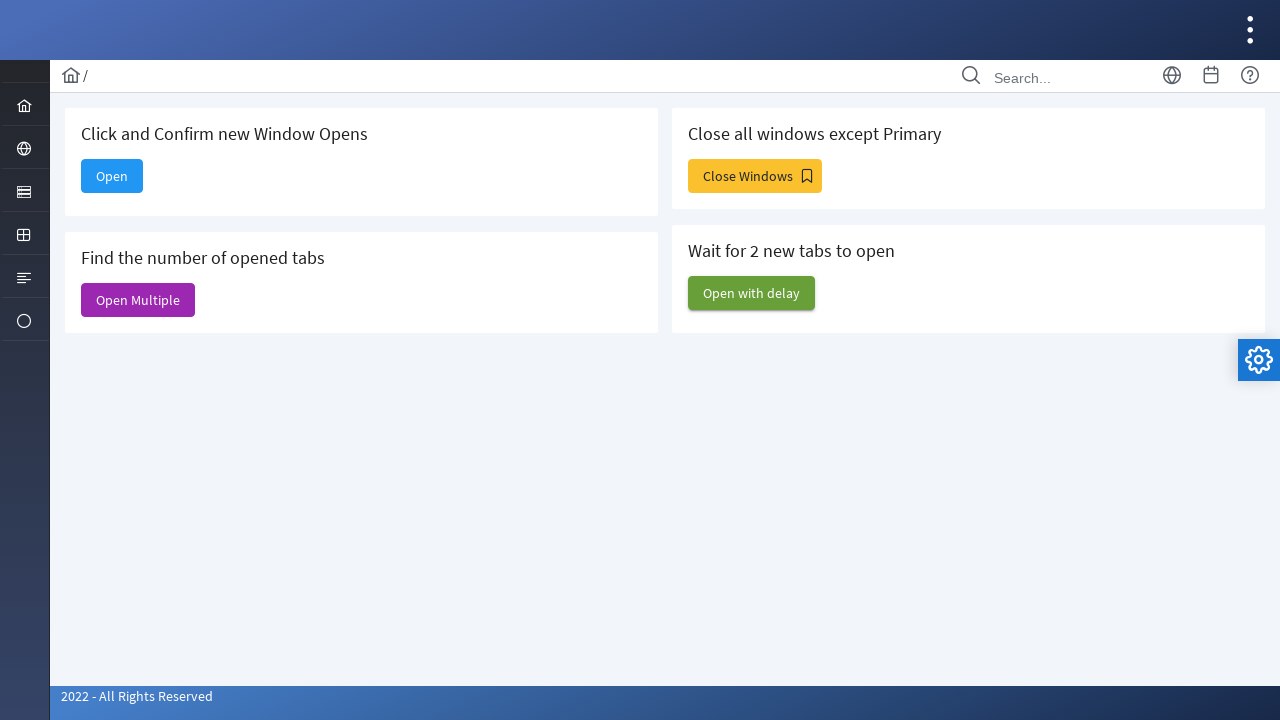

Clicked 'Open' button to trigger new window at (112, 176) on internal:text="Open"s
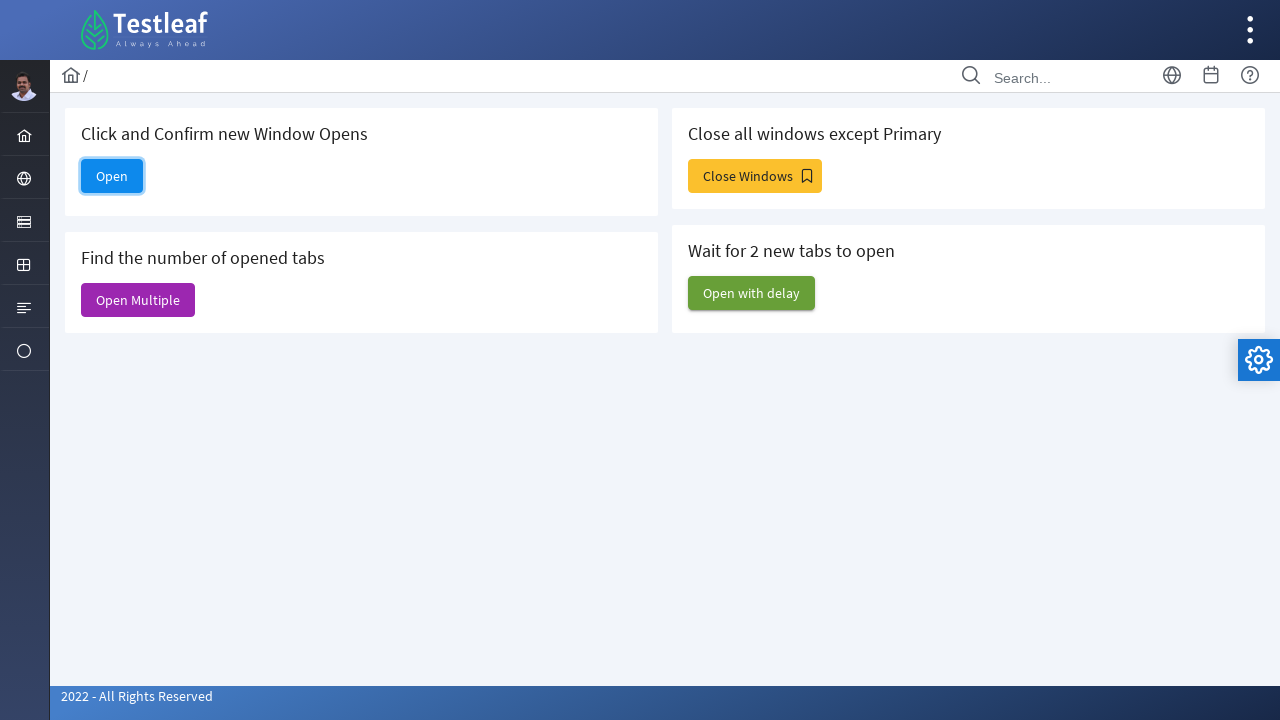

New window/page opened successfully
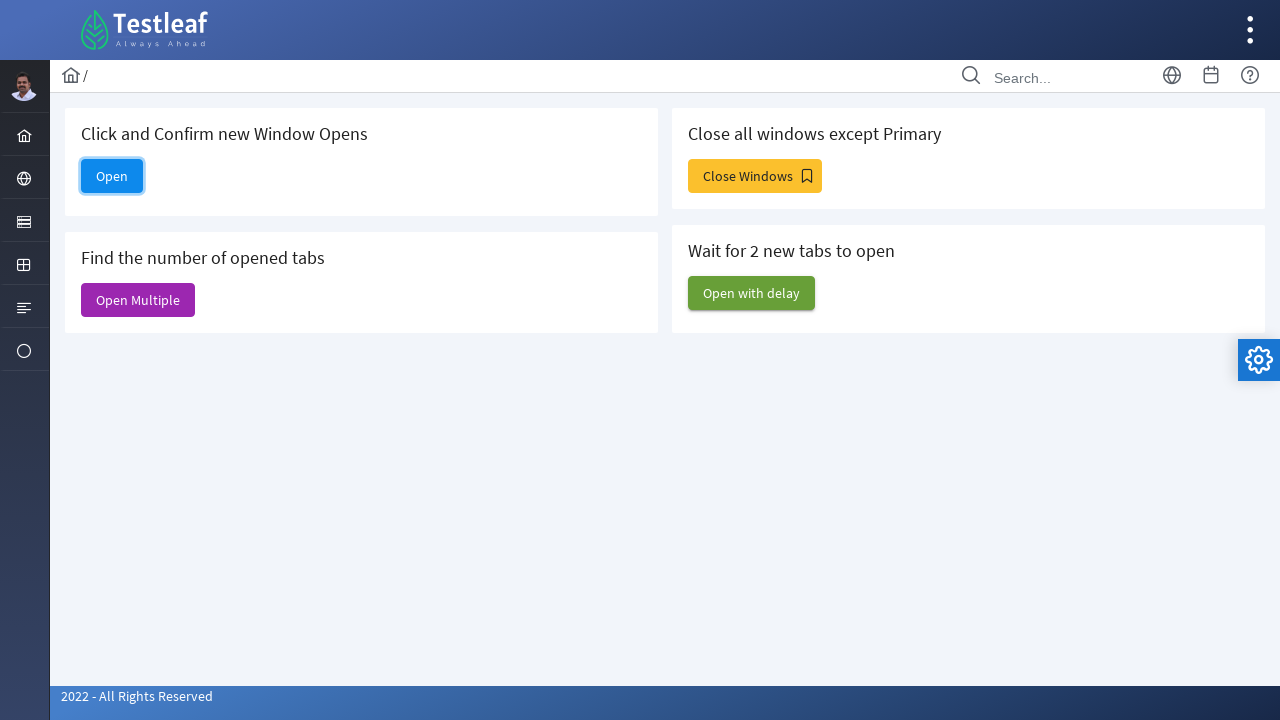

New window URL verified as https://leafground.com/dashboard.xhtml
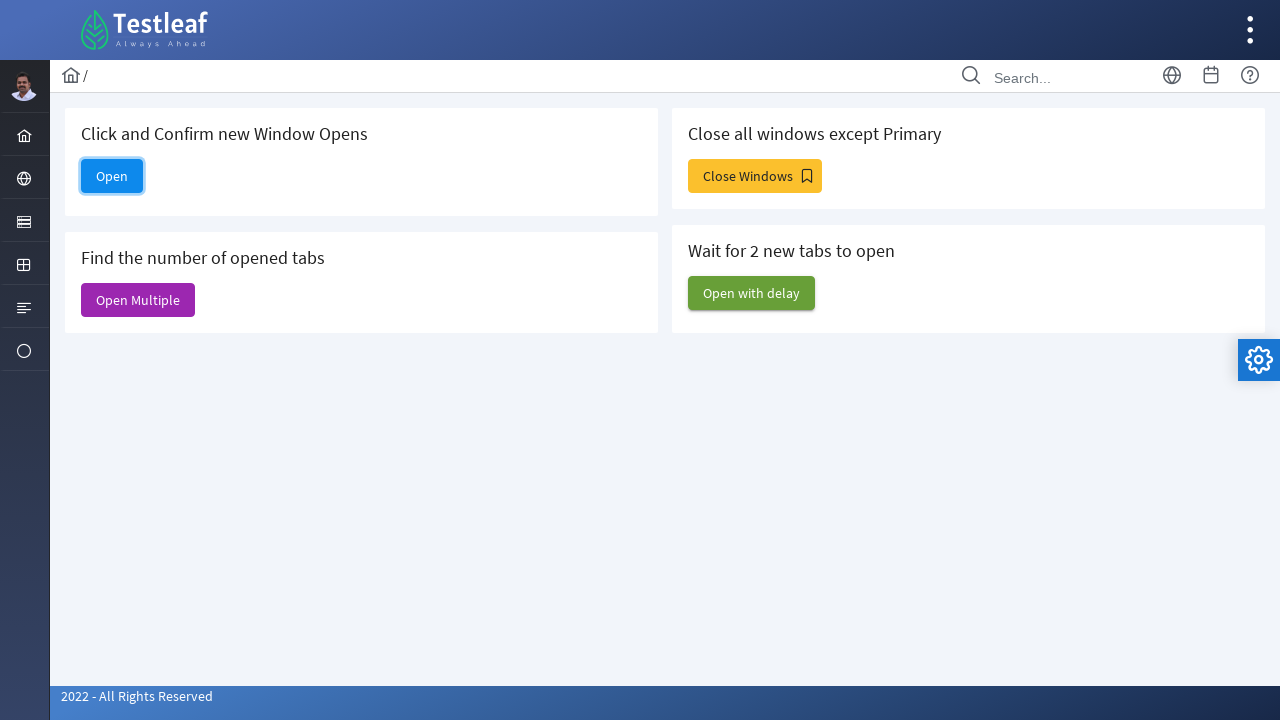

Filled email field with 'rr7@gmail.com' on new window on #email
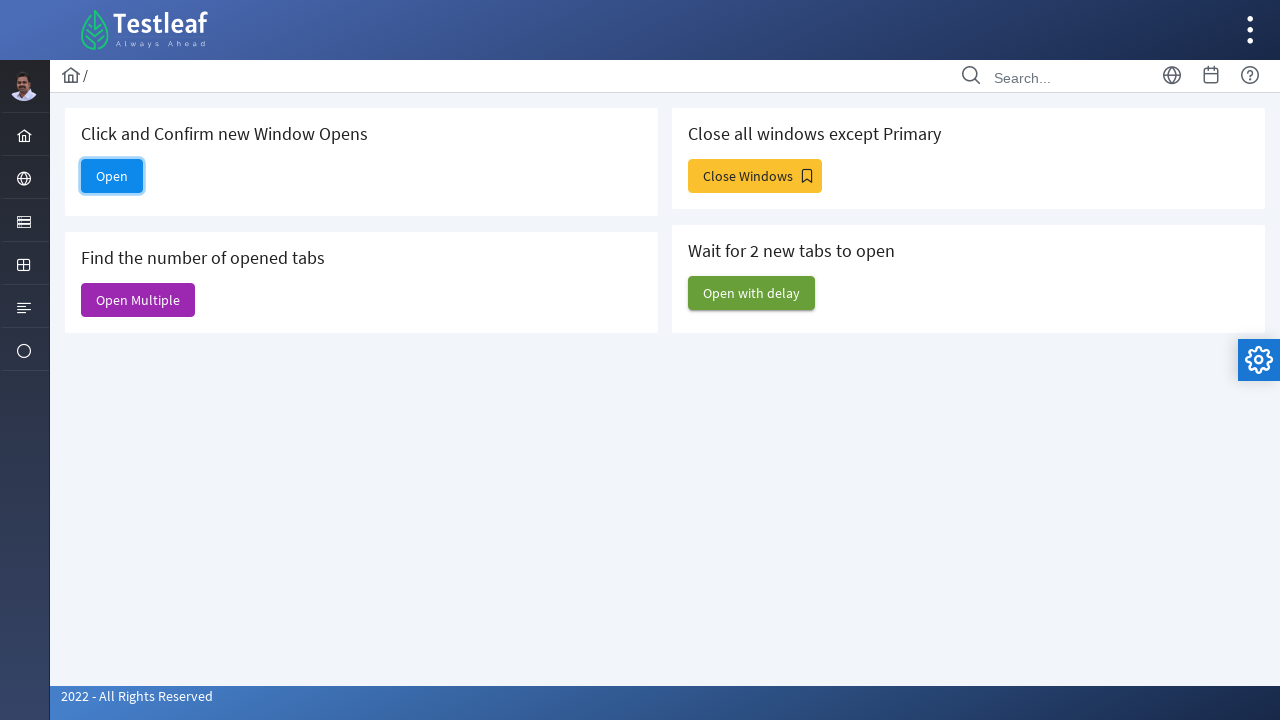

Clicked home icon on original page at (24, 136) on xpath=//i[@class='pi pi-home layout-menuitem-icon']
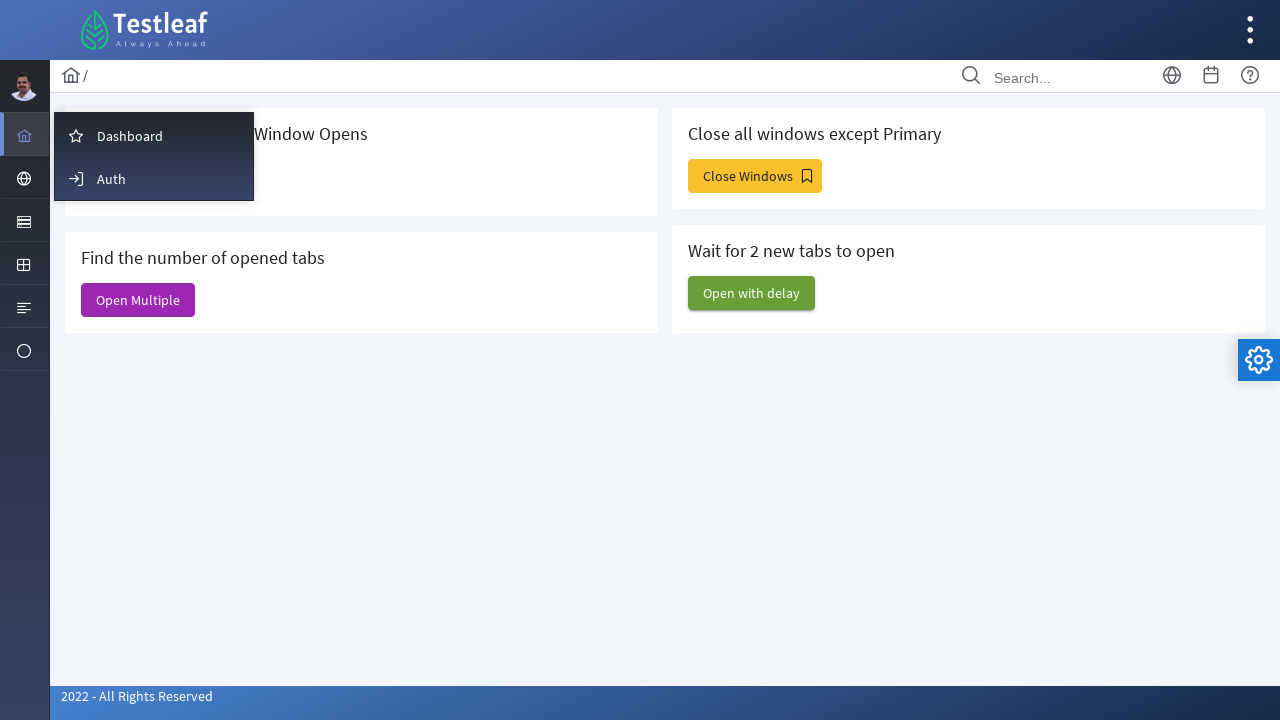

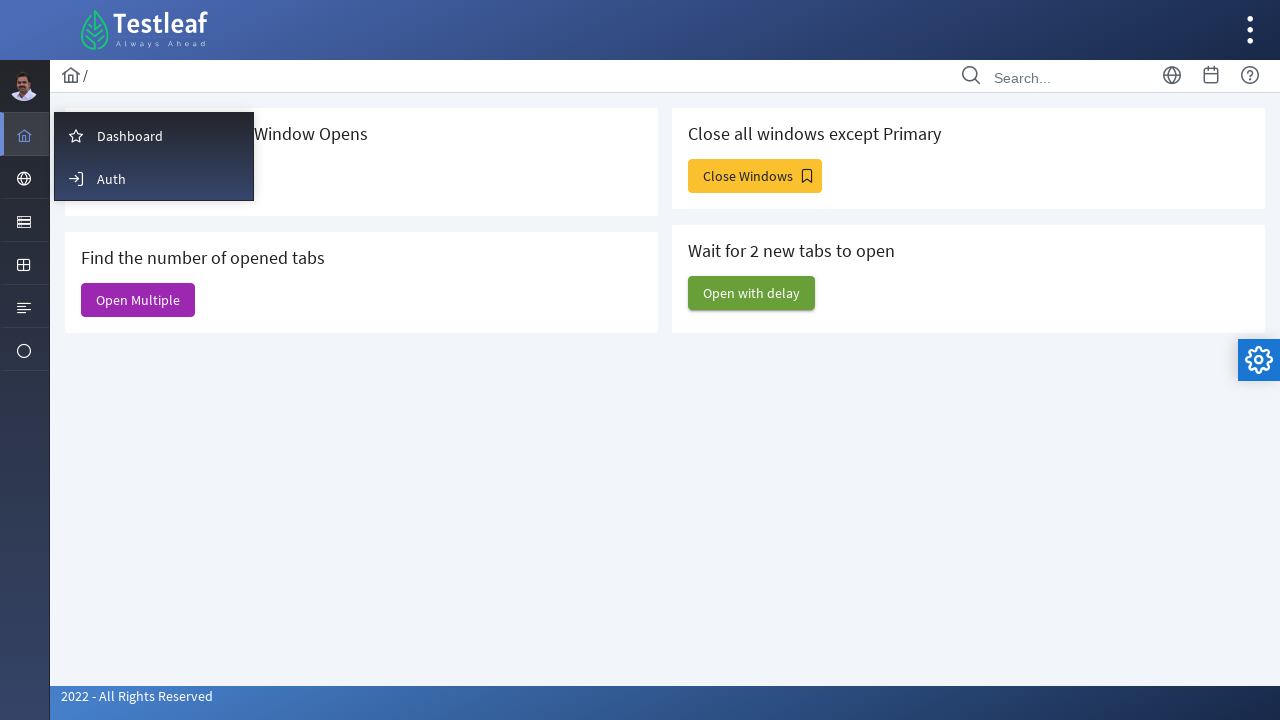